Tests login page error handling by attempting to login with invalid credentials and verifying error message is displayed

Starting URL: https://www.saucedemo.com/

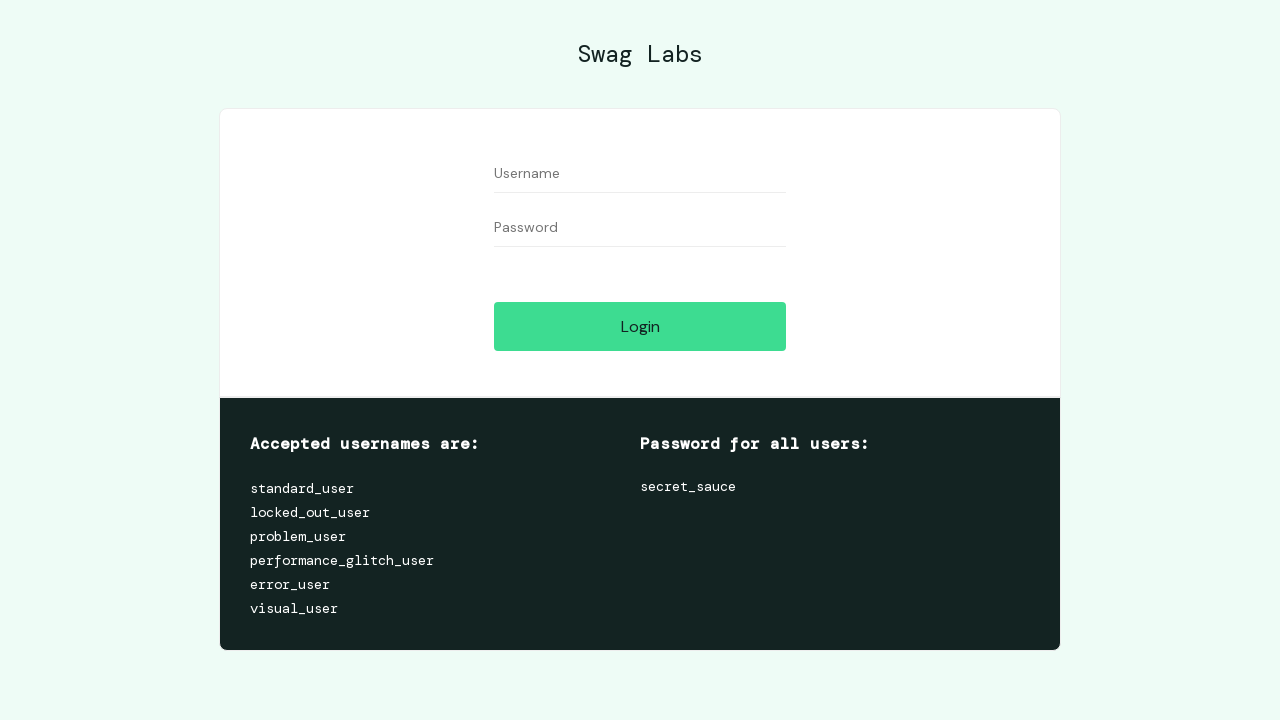

Filled username field with invalid username 'invalid_user' on input#user-name
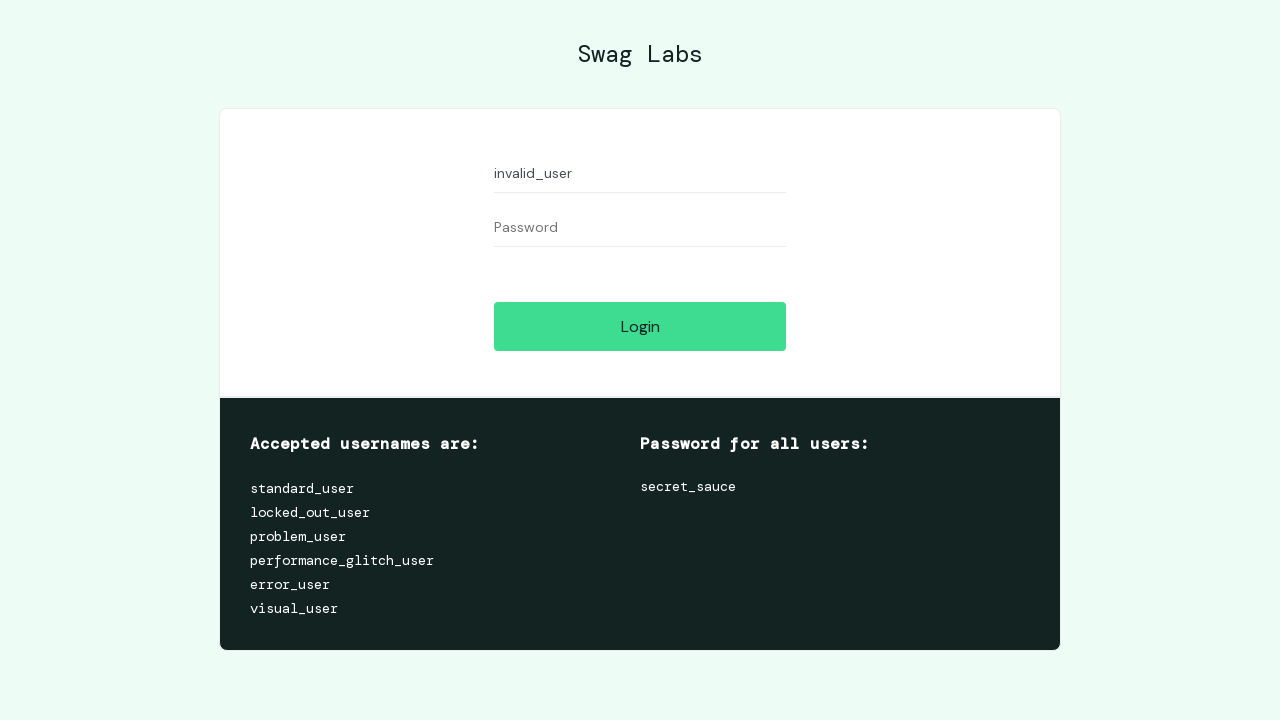

Filled password field with invalid password 'wrong_password' on xpath=//*[@id="password"]
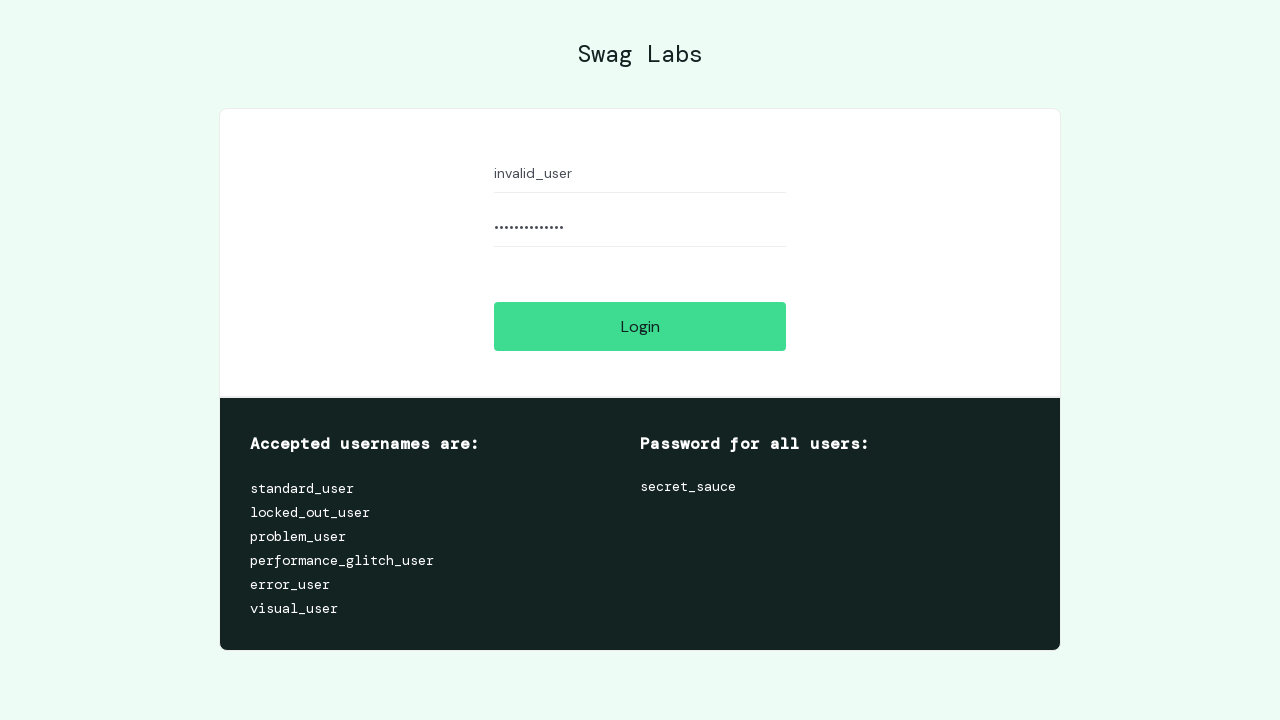

Clicked login button at (640, 326) on #login-button
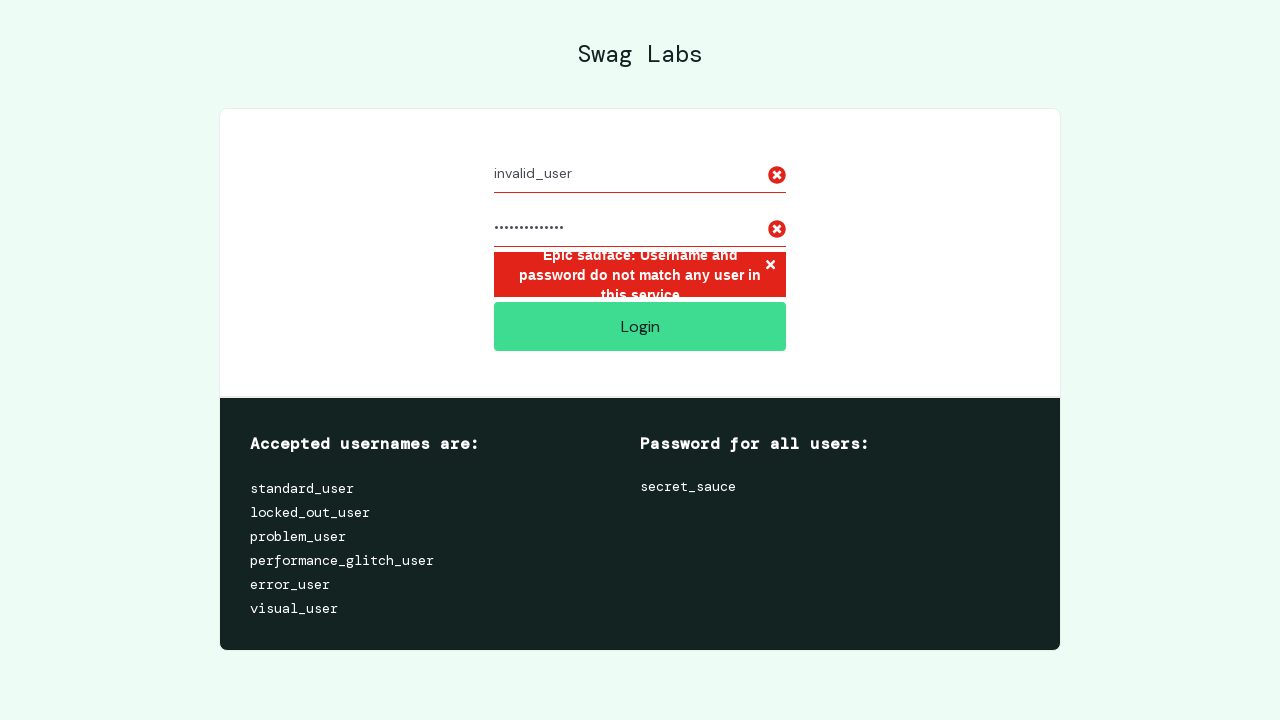

Error message appeared after login attempt with invalid credentials
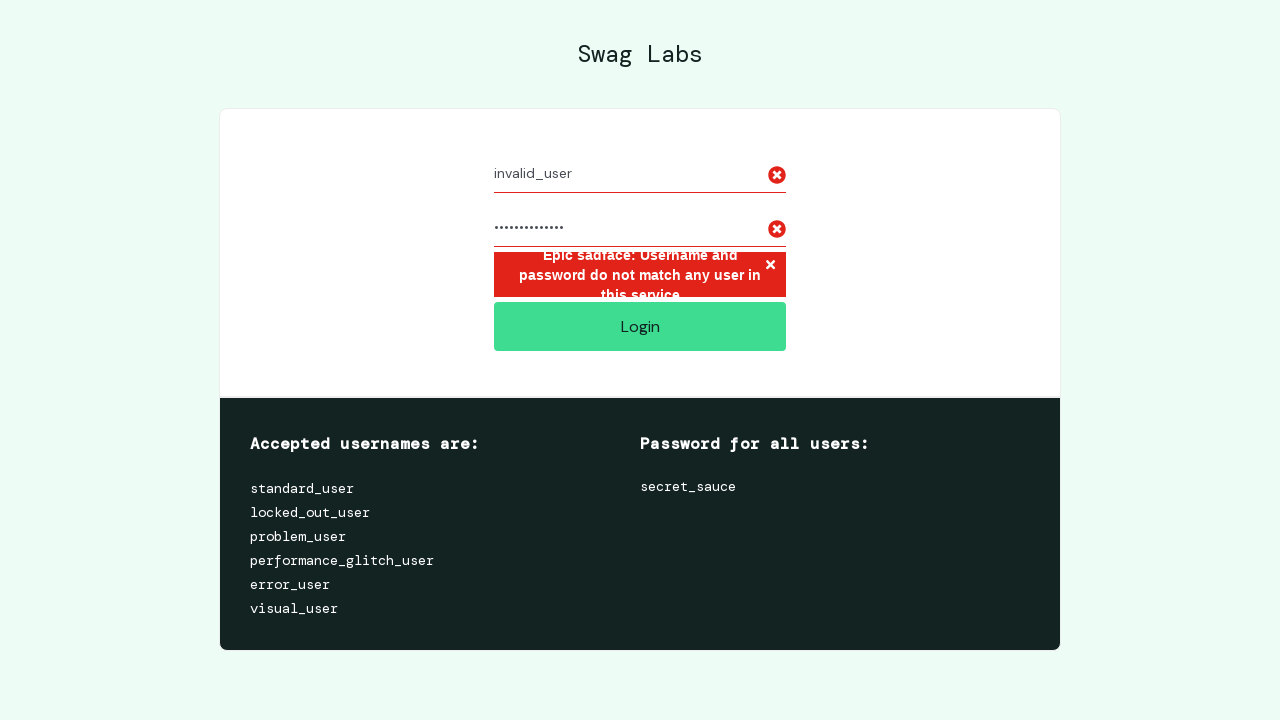

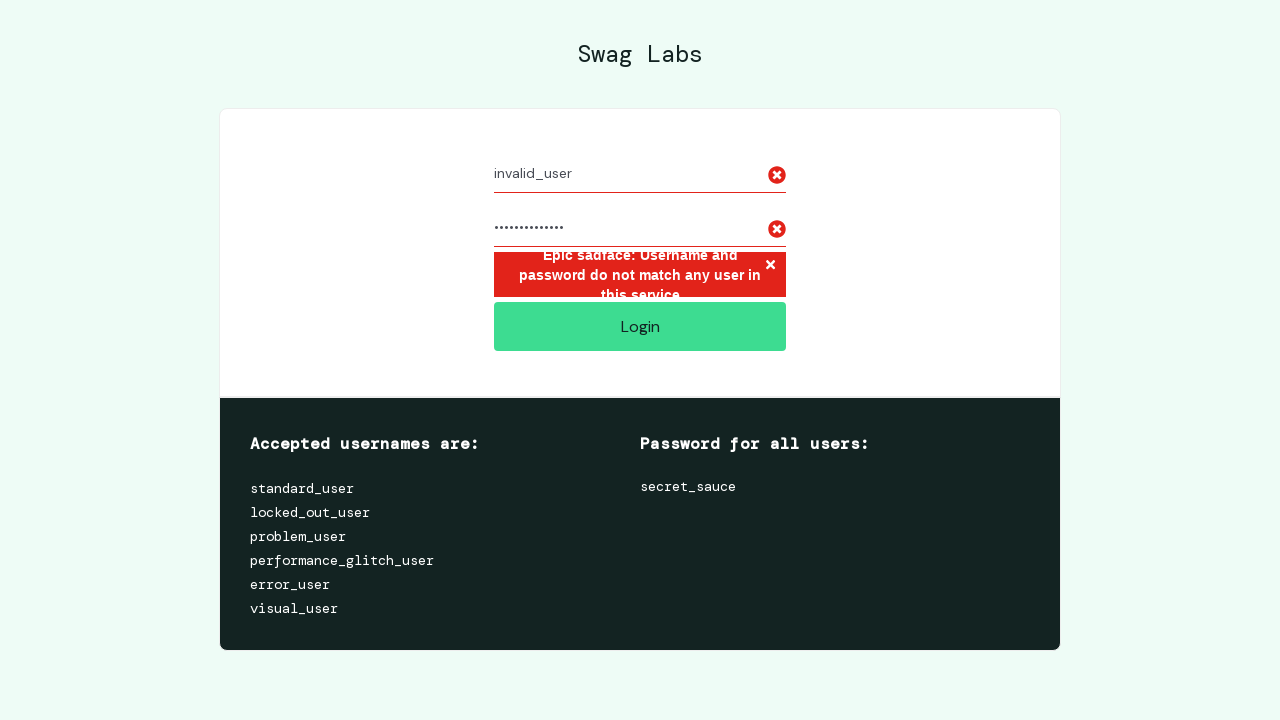